Tests drag and drop functionality by navigating to the drag and drop page, dragging column A to column B, and verifying that the columns swap positions.

Starting URL: http://the-internet.herokuapp.com

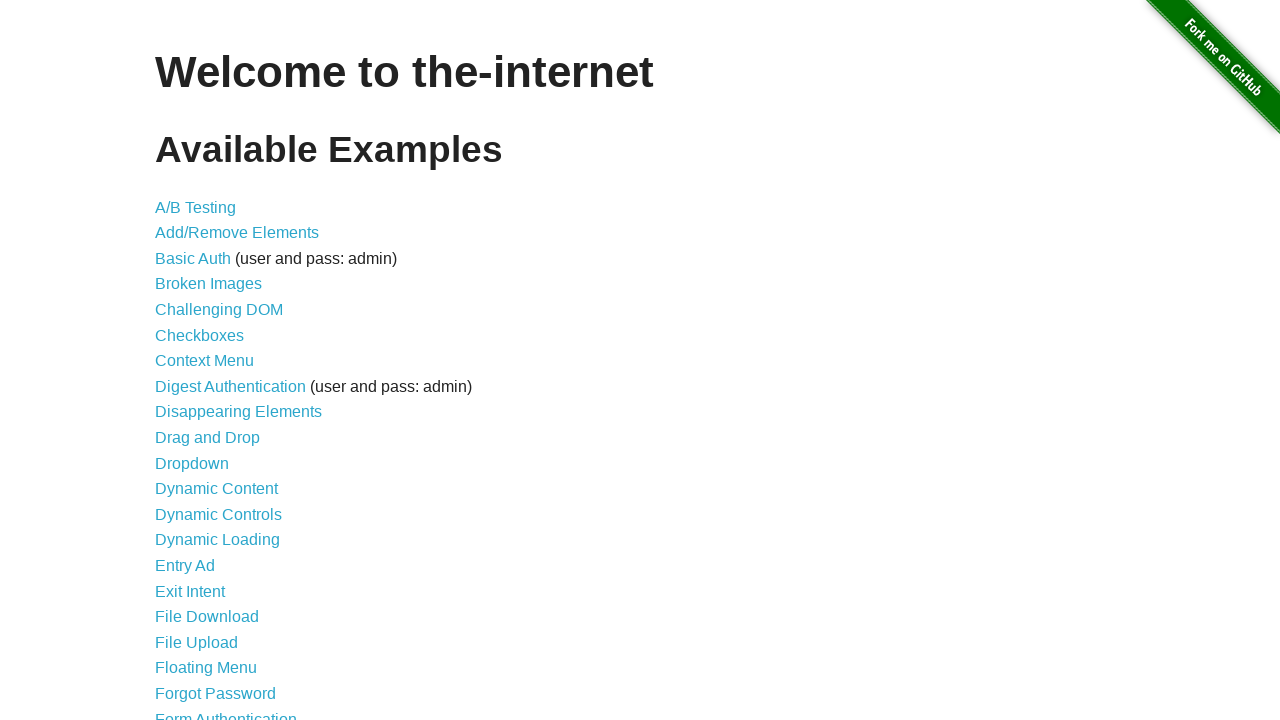

Clicked on drag and drop link to navigate to the page at (208, 438) on a[href='/drag_and_drop']
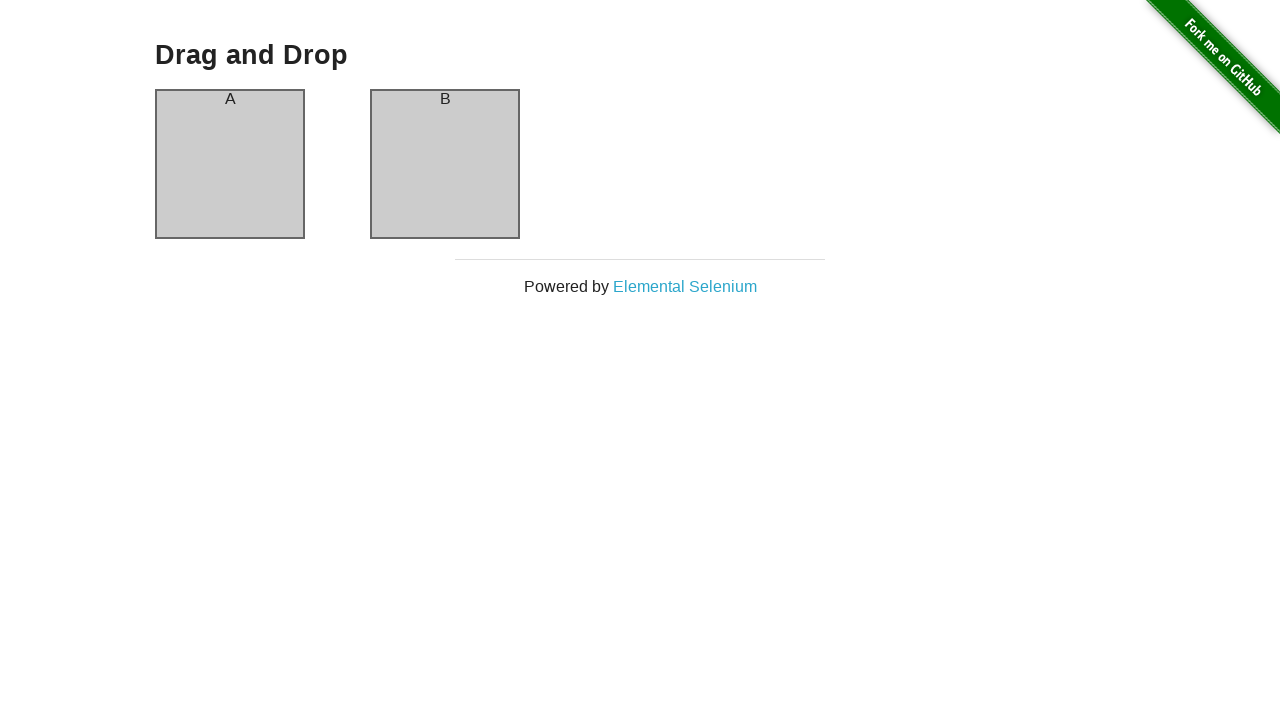

Waited for column A to be visible
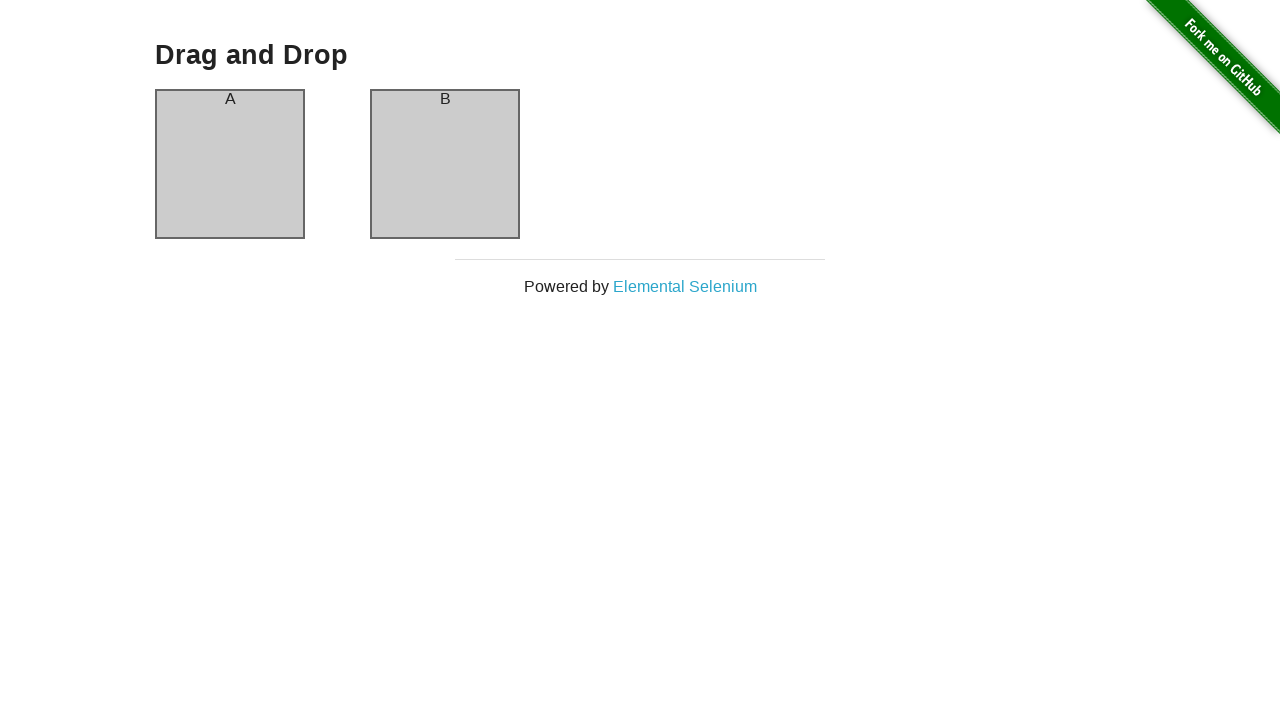

Waited for column B to be visible
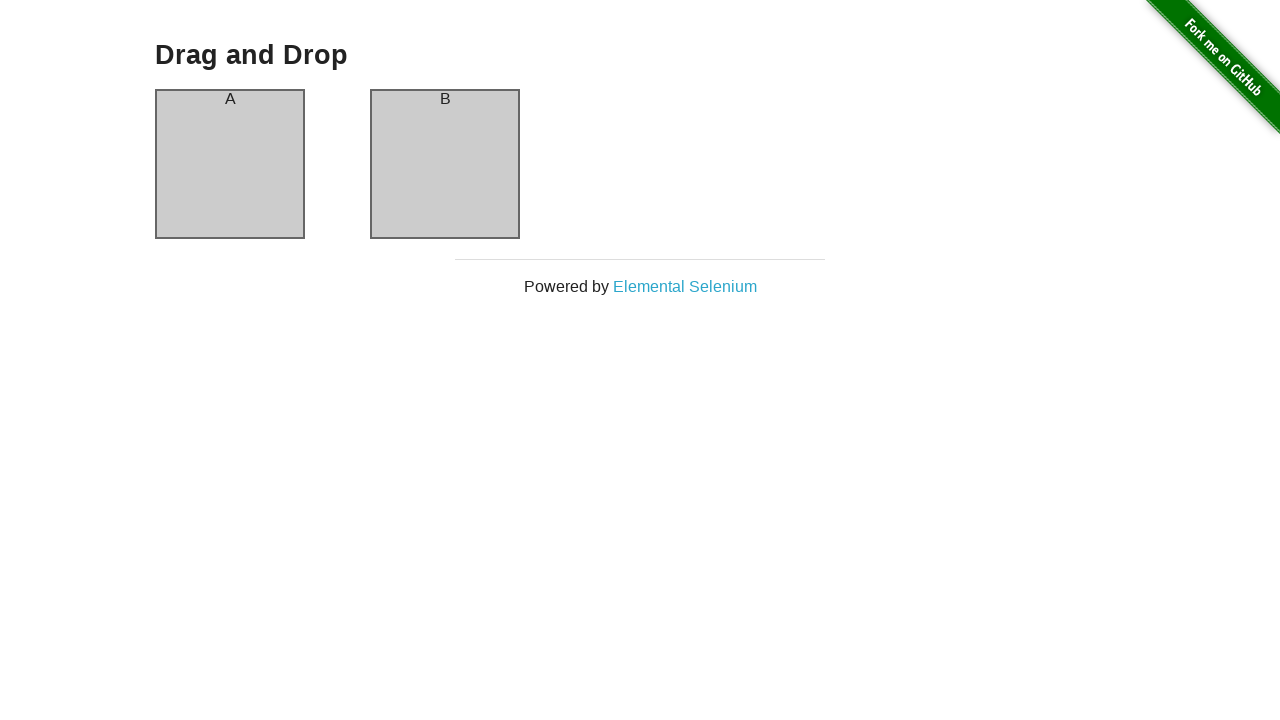

Located column A and column B elements
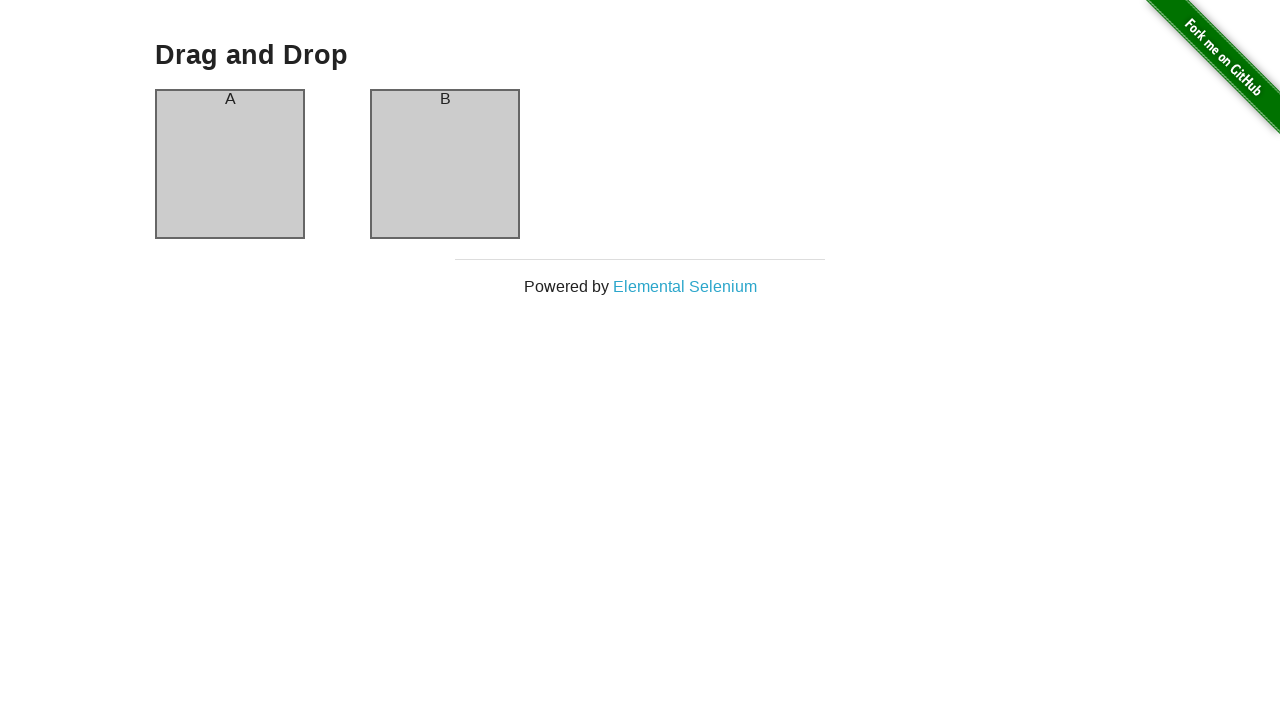

Verified column A contains 'A' in initial state
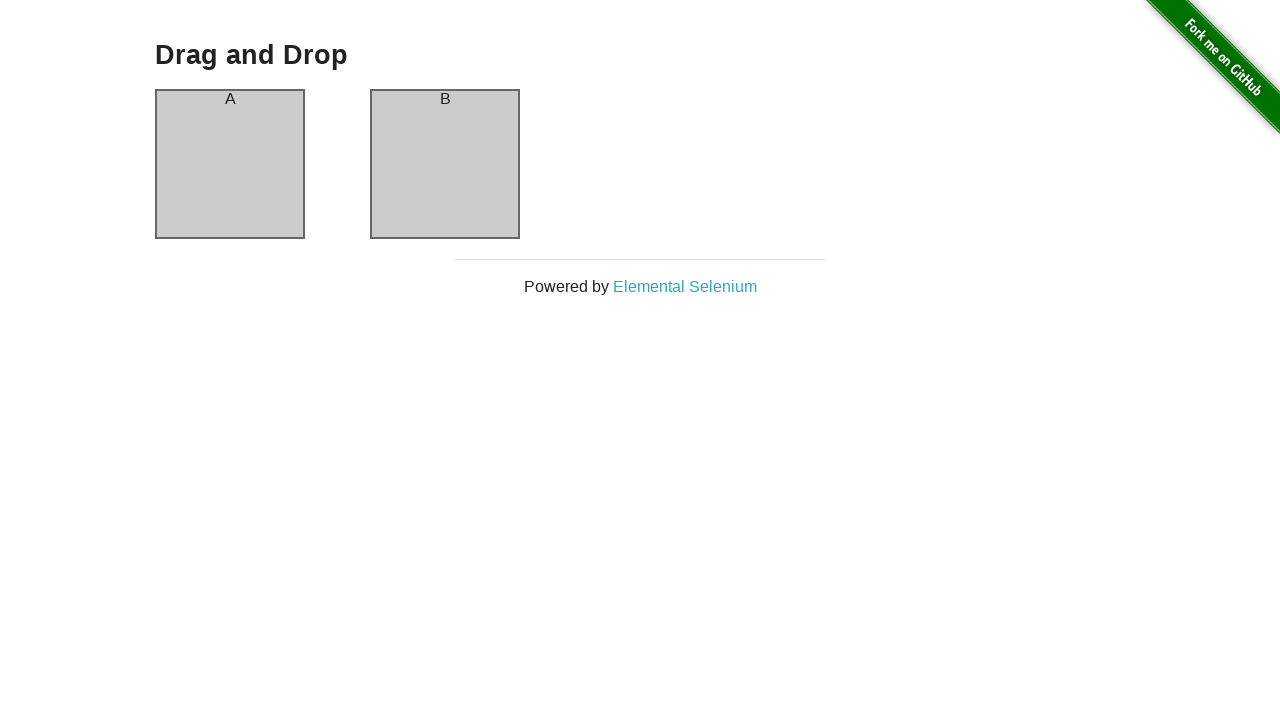

Verified column B contains 'B' in initial state
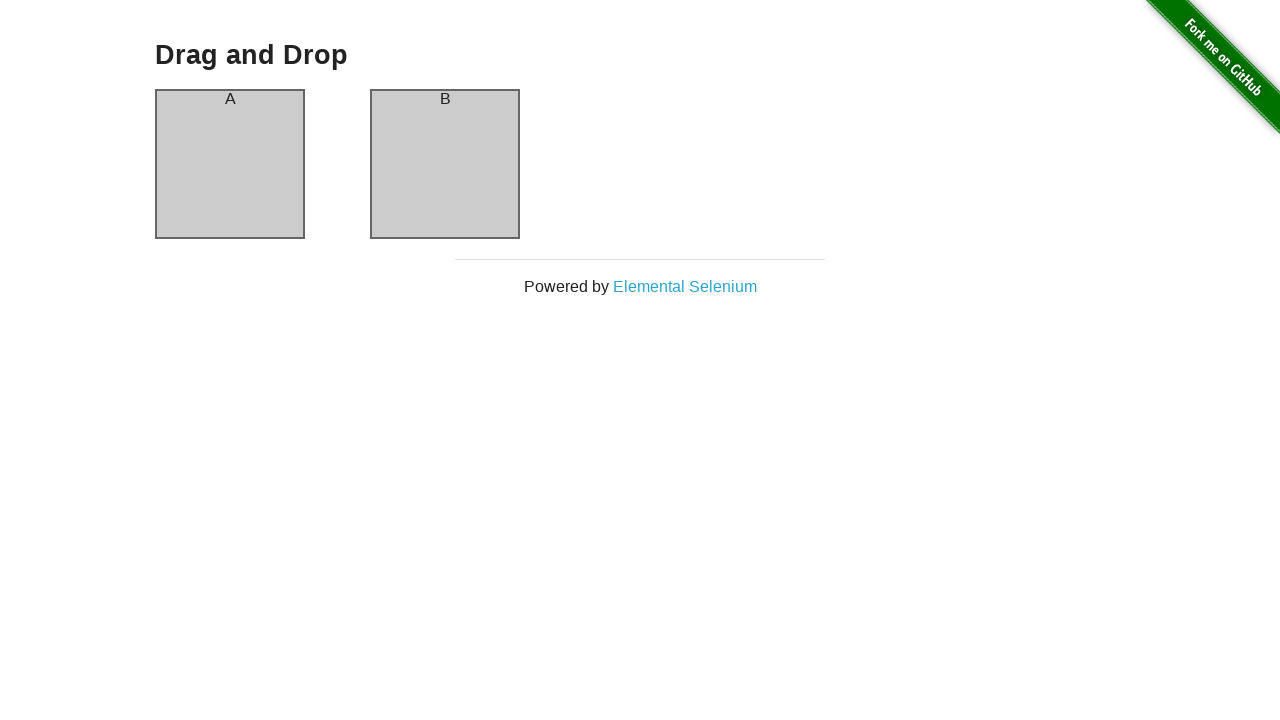

Performed drag and drop action - dragged column A to column B at (445, 164)
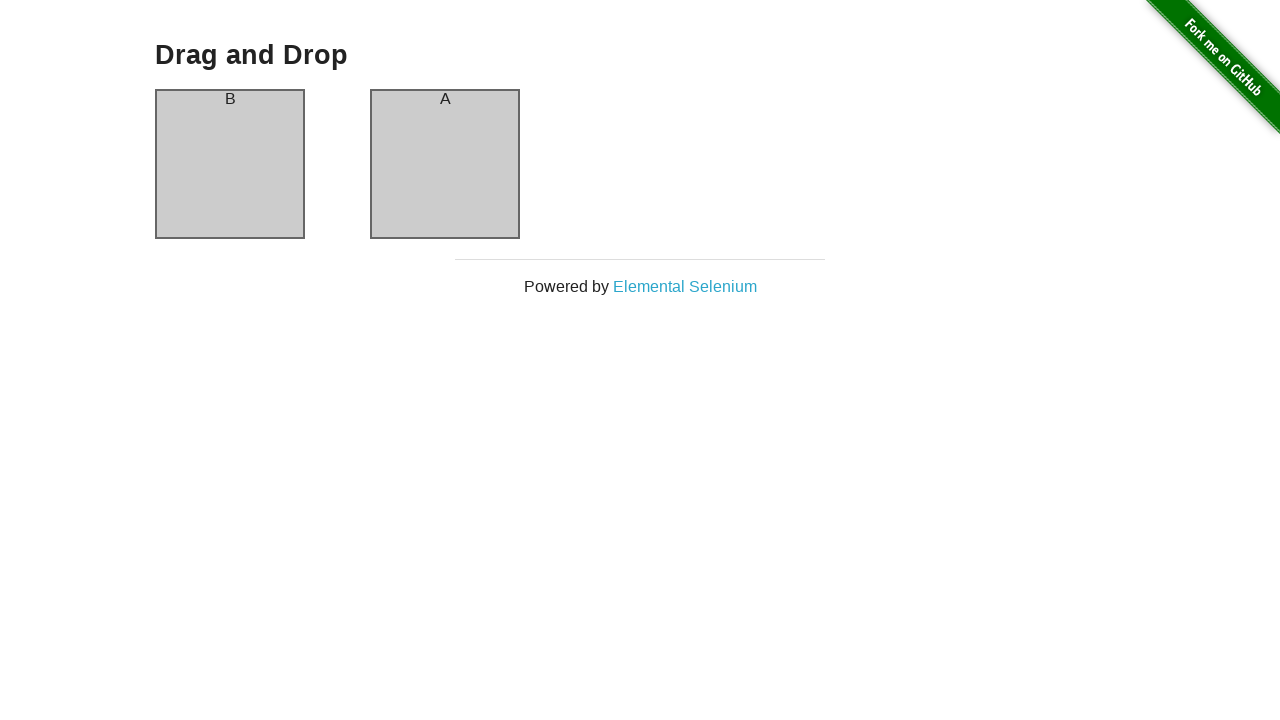

Verified column A now contains 'B' after drag and drop
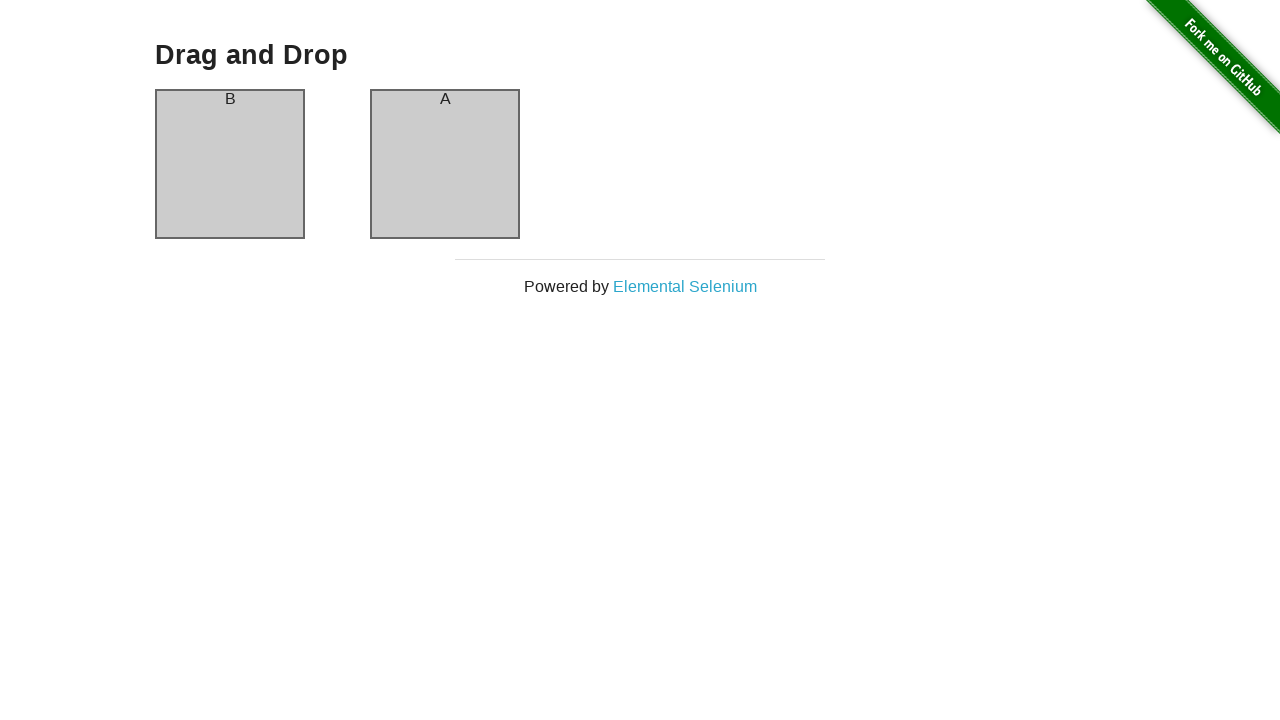

Verified column B now contains 'A' after drag and drop - columns successfully swapped
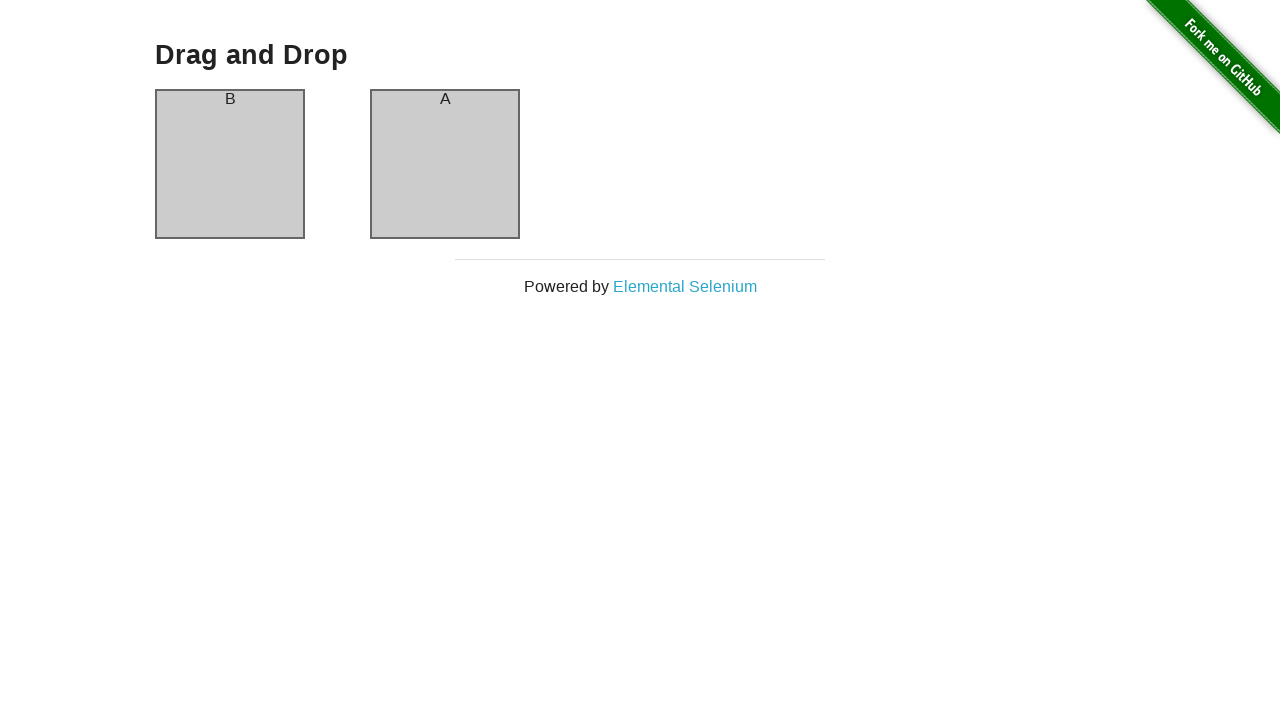

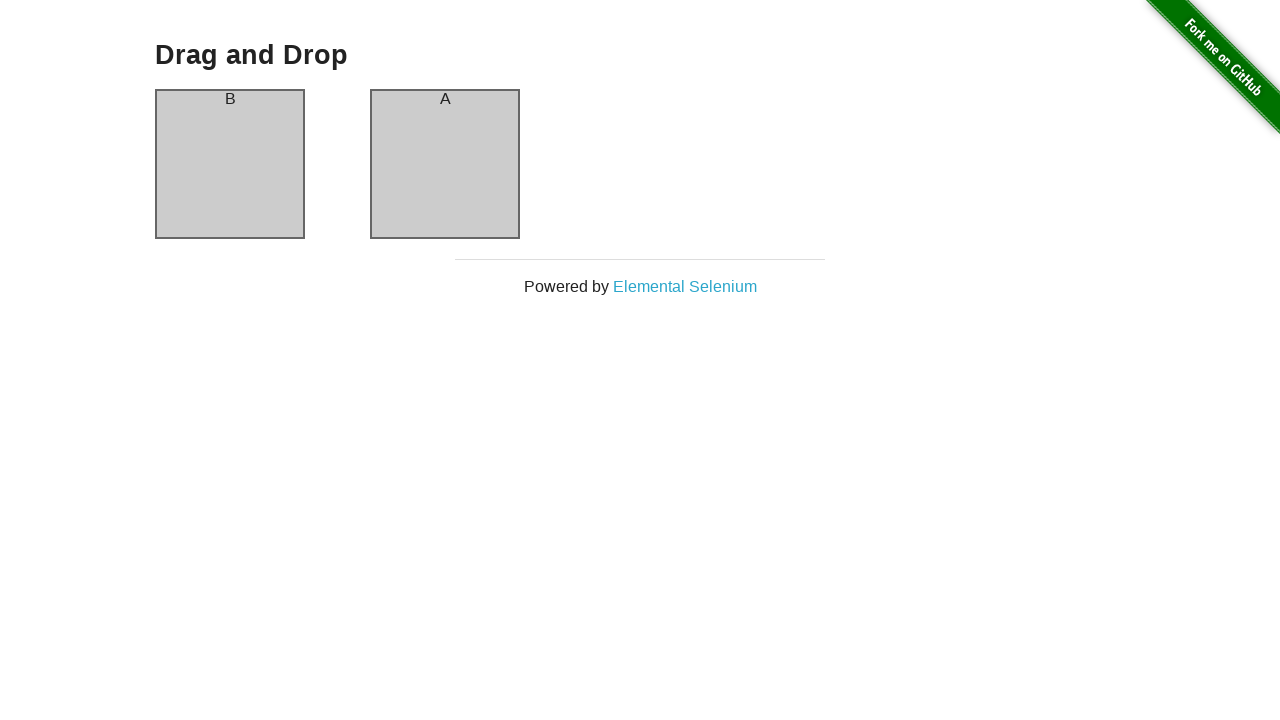